Tests browser navigation functionality on YouTube by visiting different video pages and using back, forward, and refresh navigation controls.

Starting URL: https://www.youtube.com/

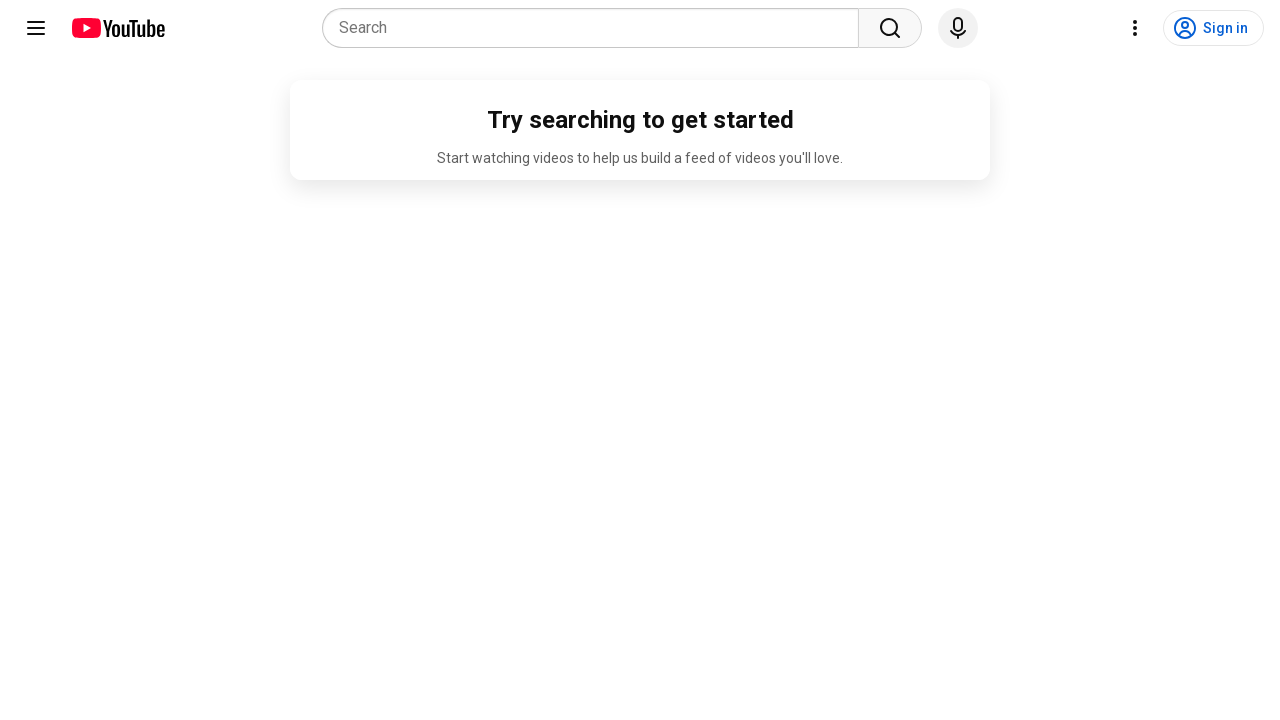

Navigated to first YouTube video (GmQeDJMnwcM)
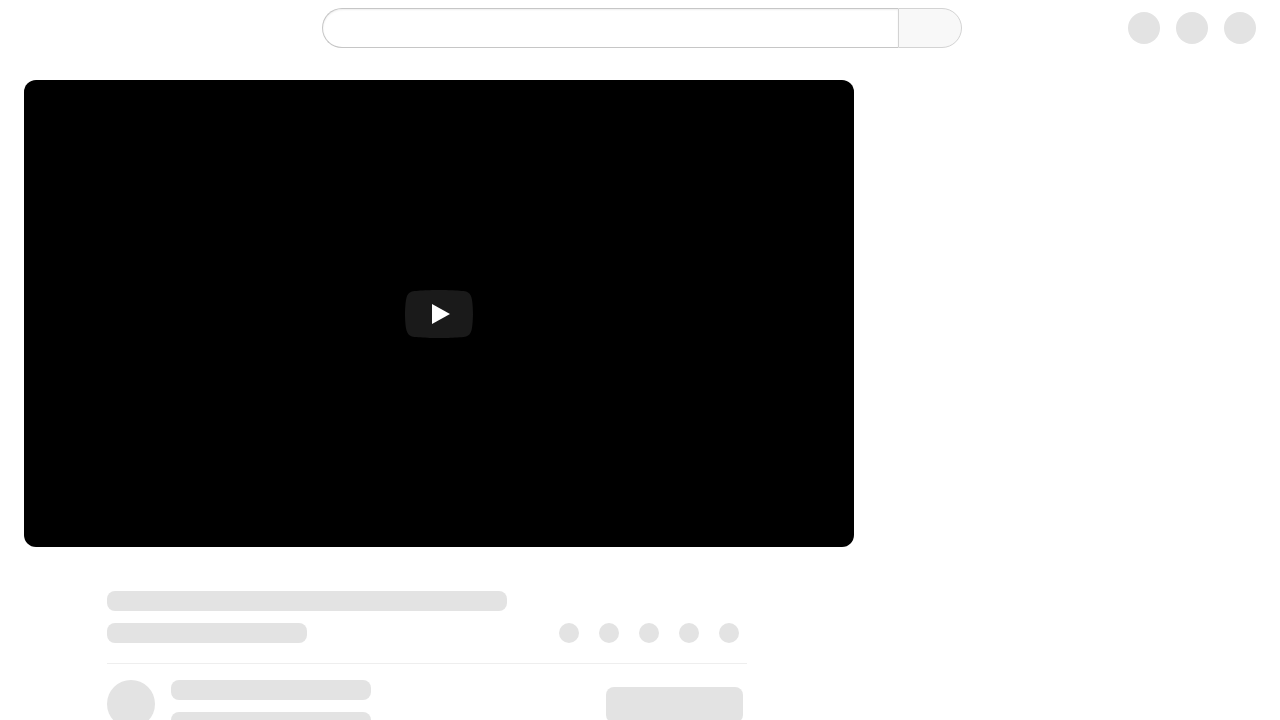

Navigated back to YouTube homepage
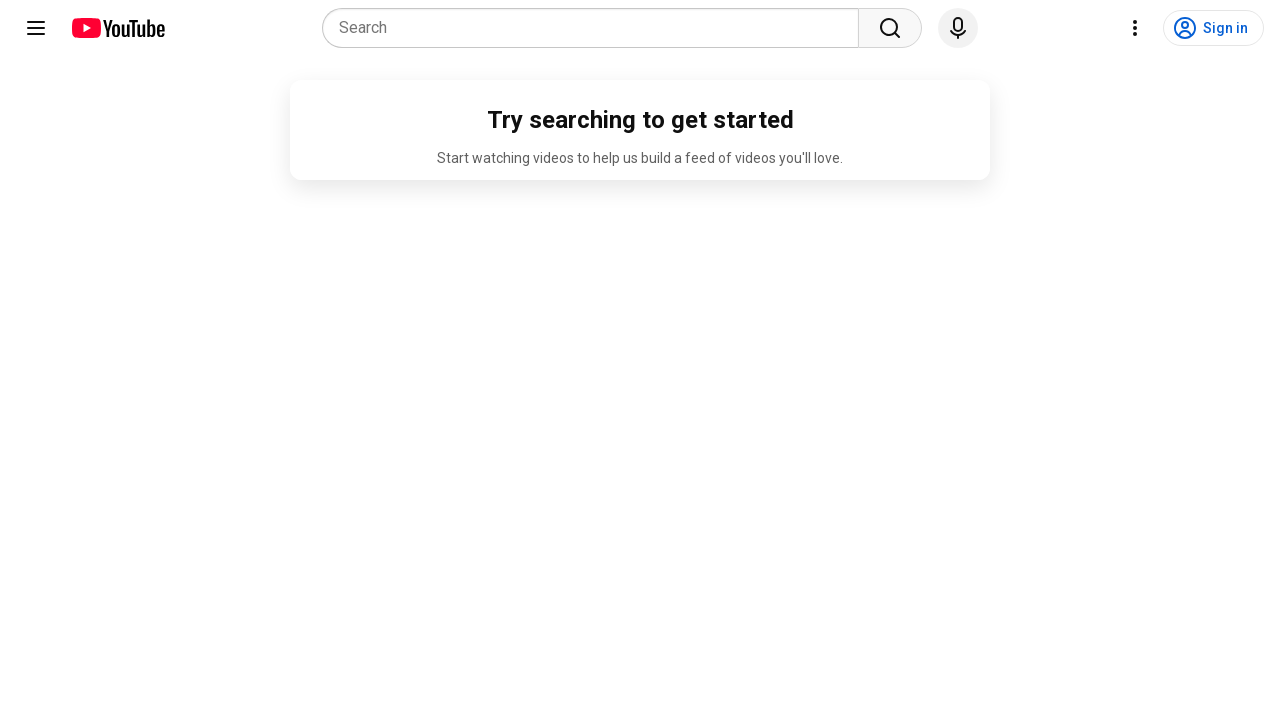

Navigated to second YouTube video (q9Iv1uEcfTs)
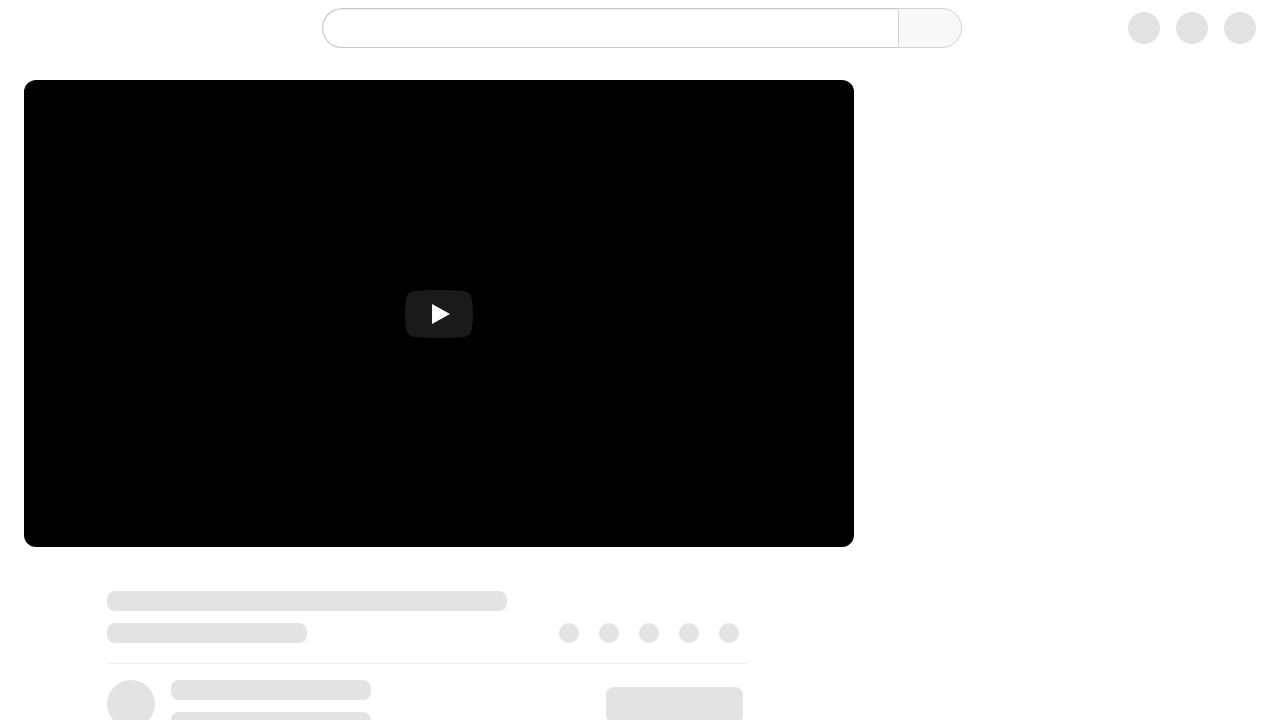

Navigated back from second video
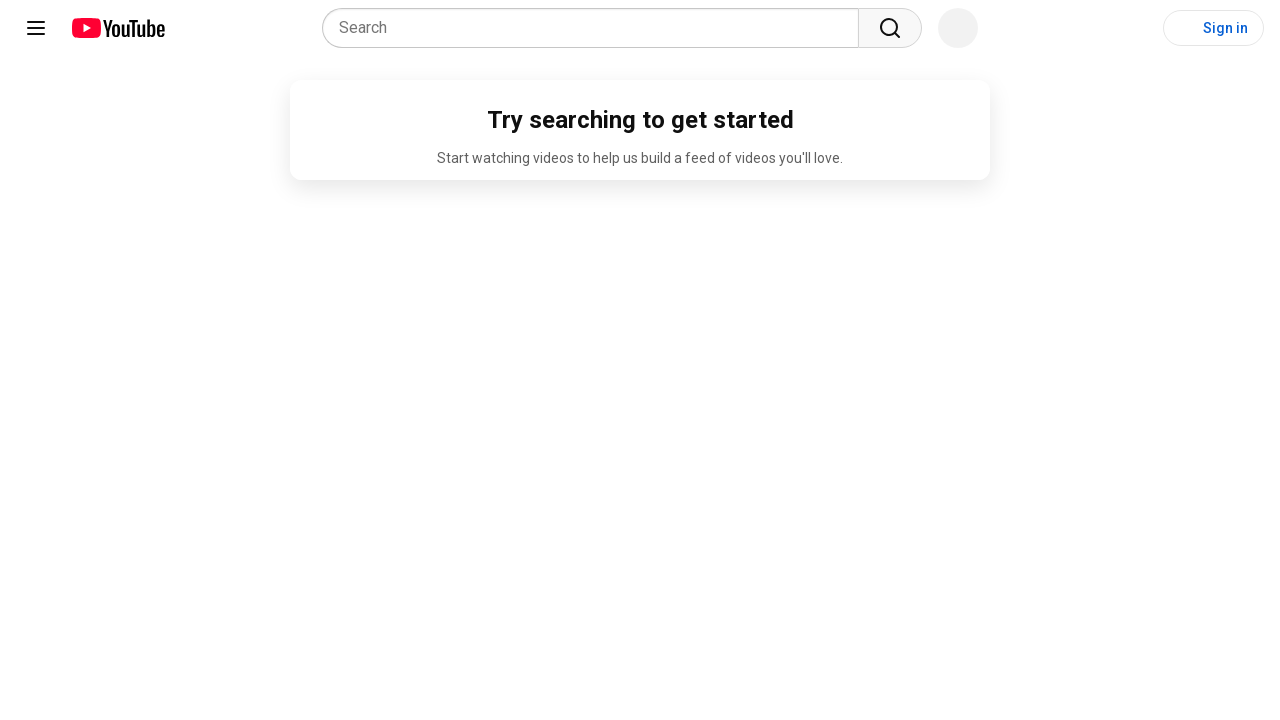

Navigated forward to second video
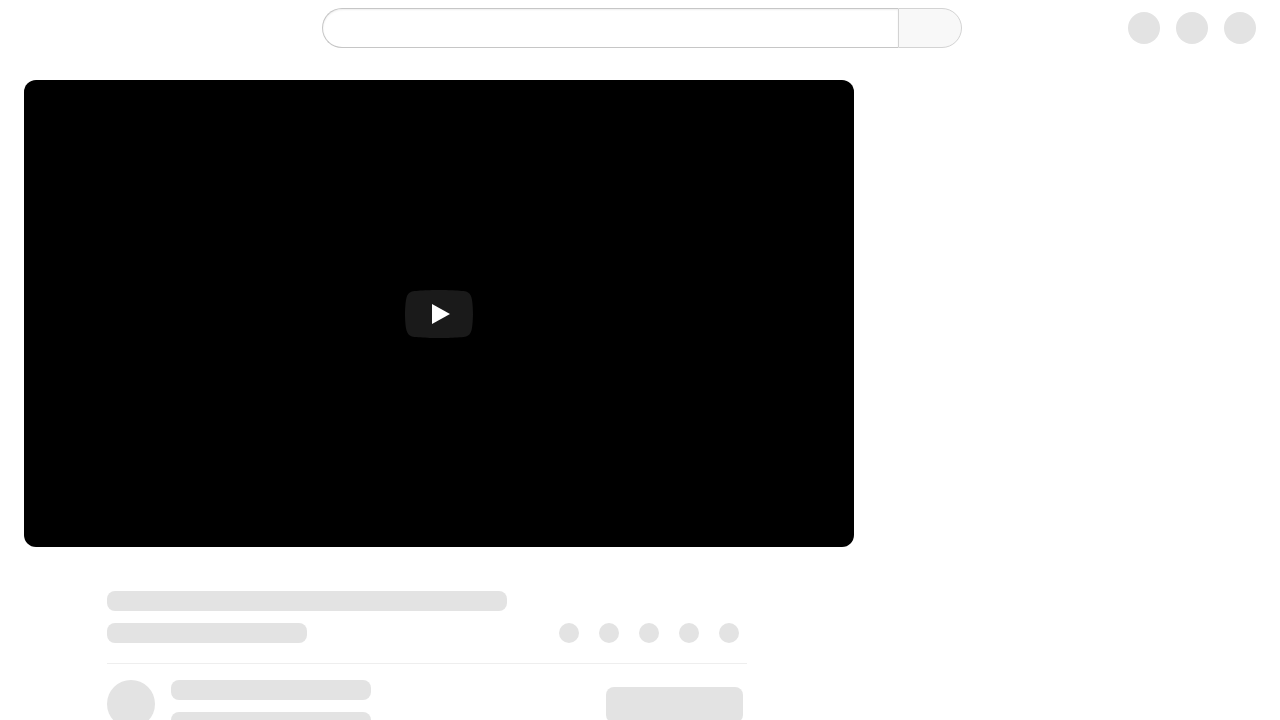

Navigated back again from second video
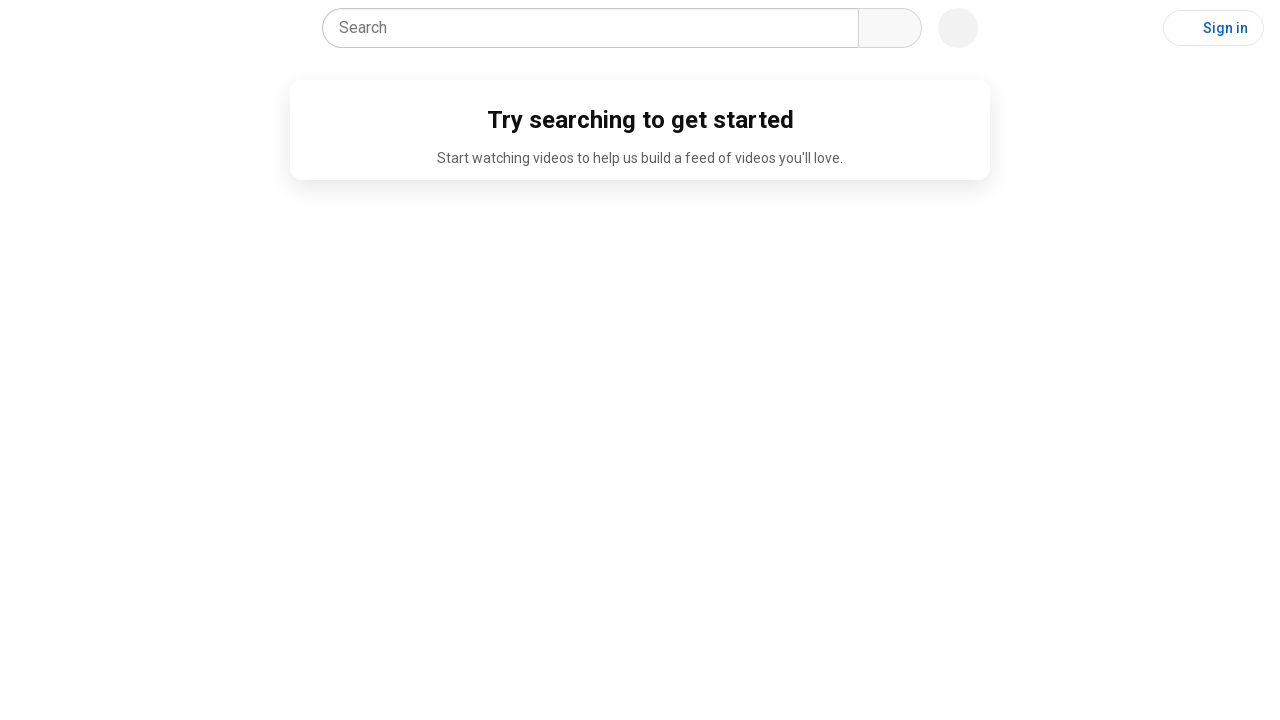

Navigated to third YouTube video (yFlarM35vxA)
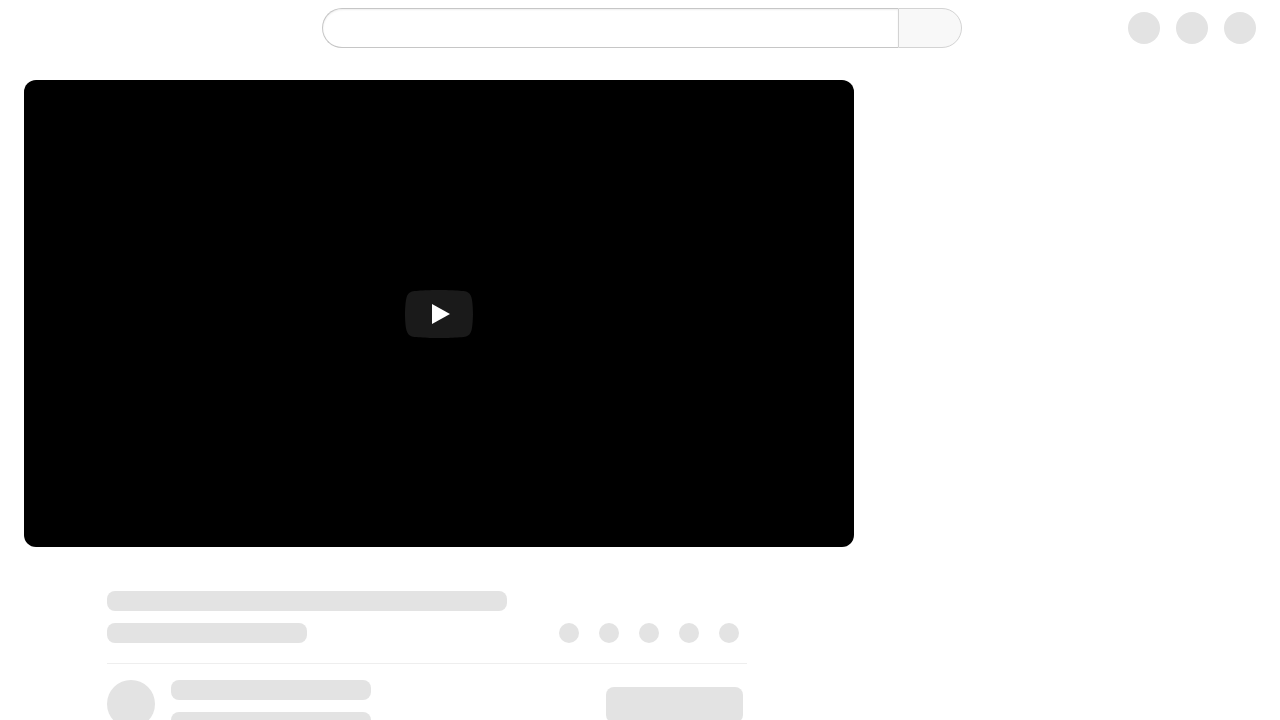

Navigated back from third video
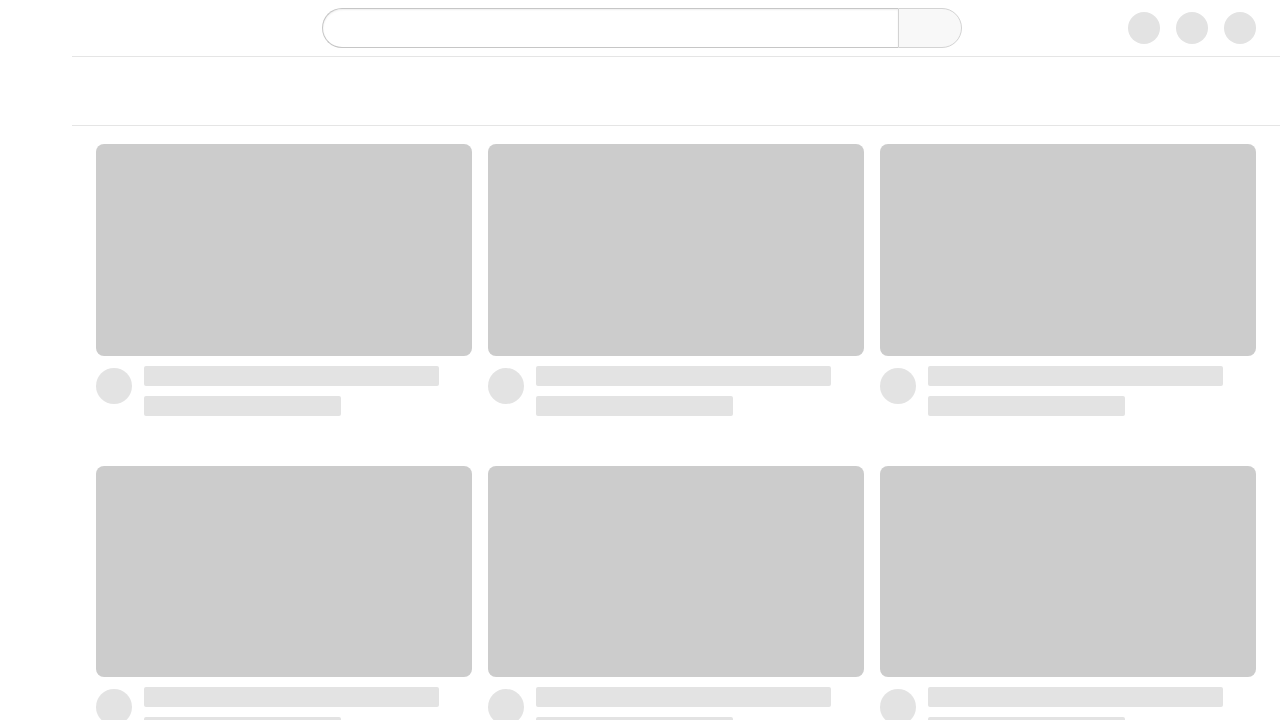

Refreshed the current page
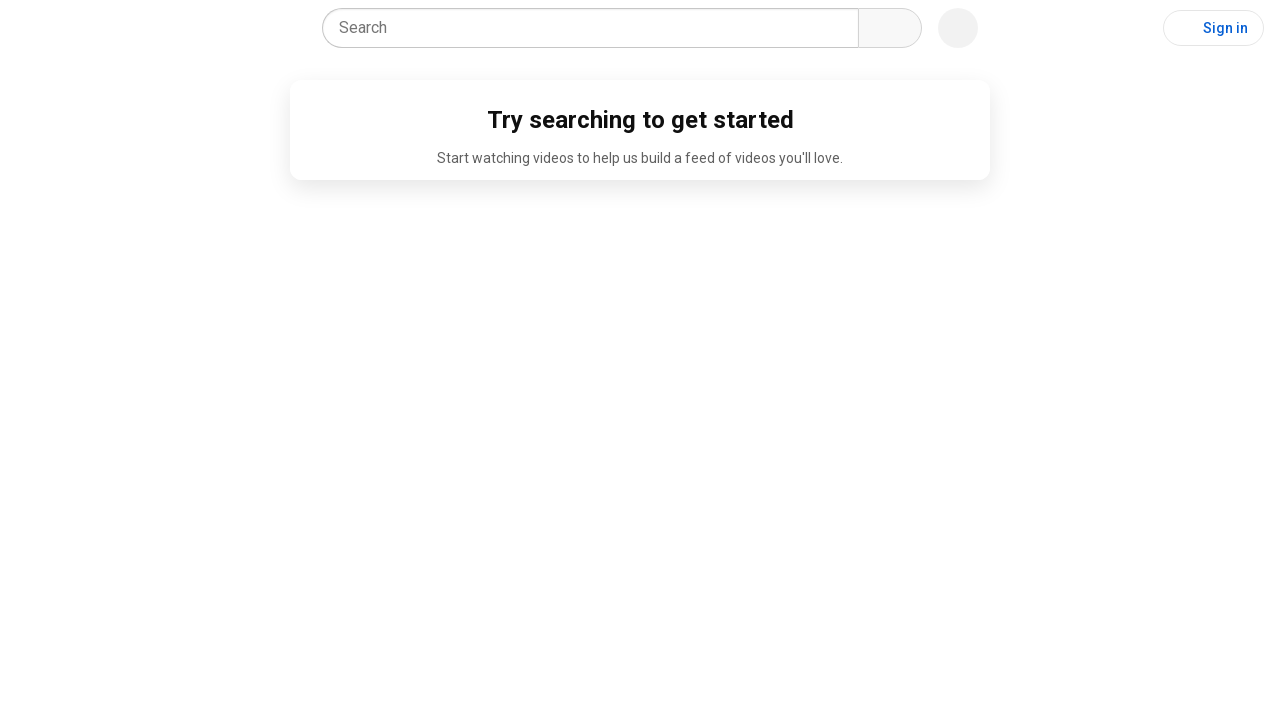

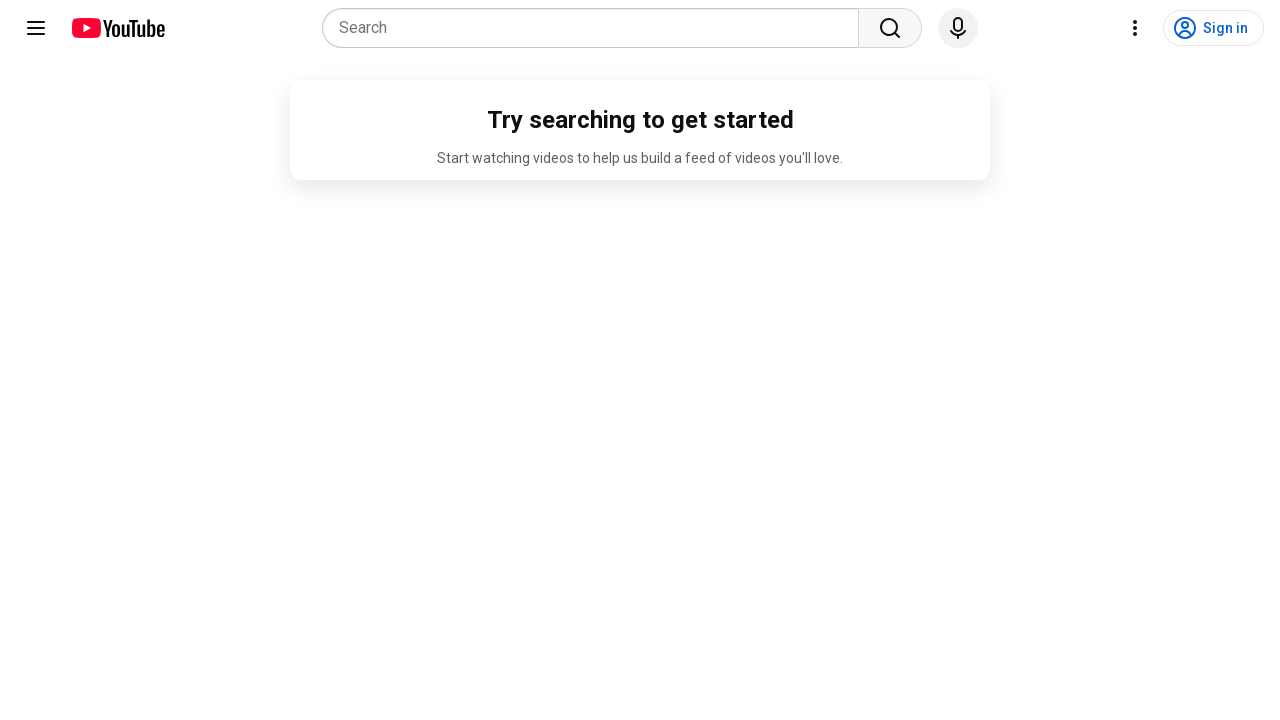